Tests that the Selenium example page loads correctly by verifying the page title is "Selenium Test Example Page"

Starting URL: http://crossbrowsertesting.github.io/selenium_example_page.html

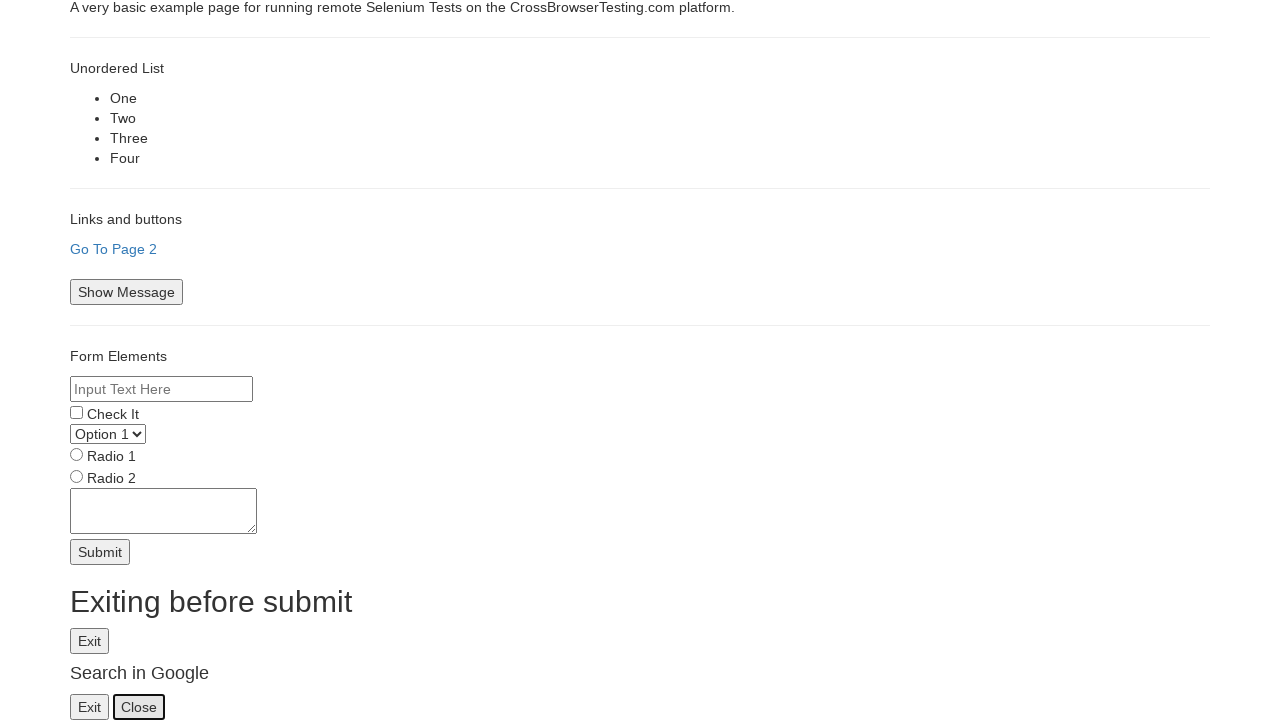

Navigated to Selenium Test Example Page
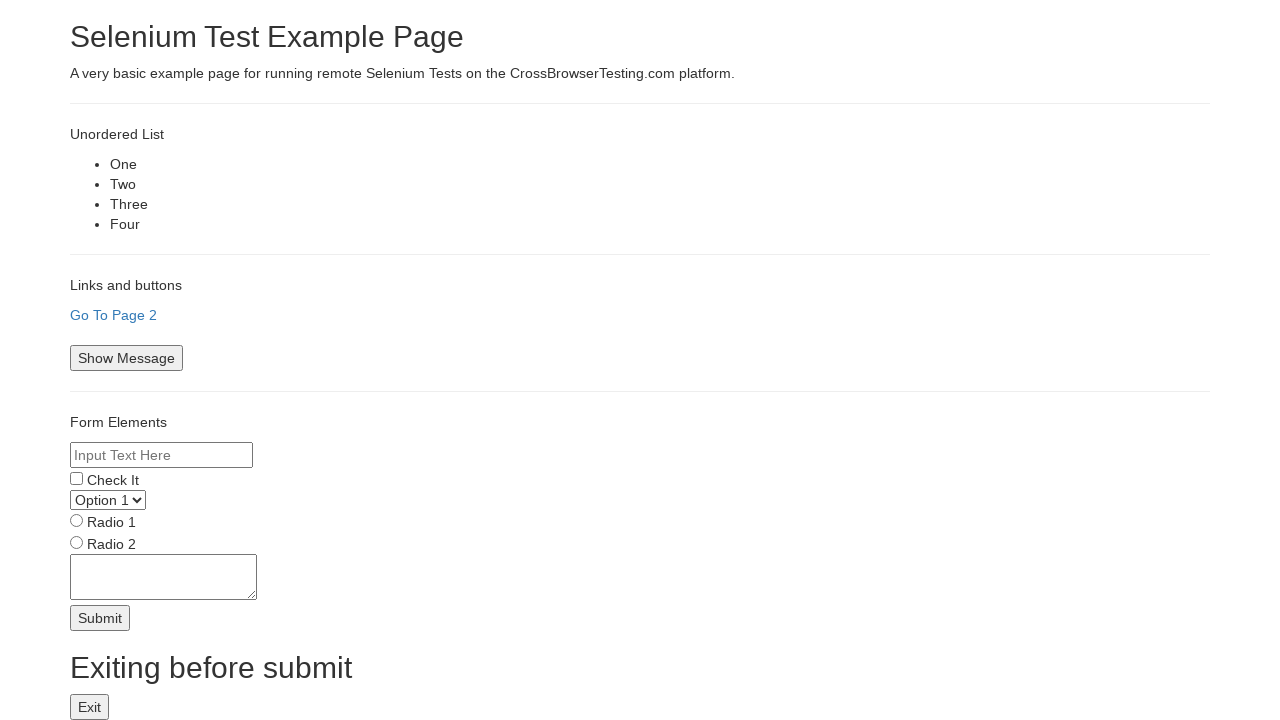

Page DOM content loaded
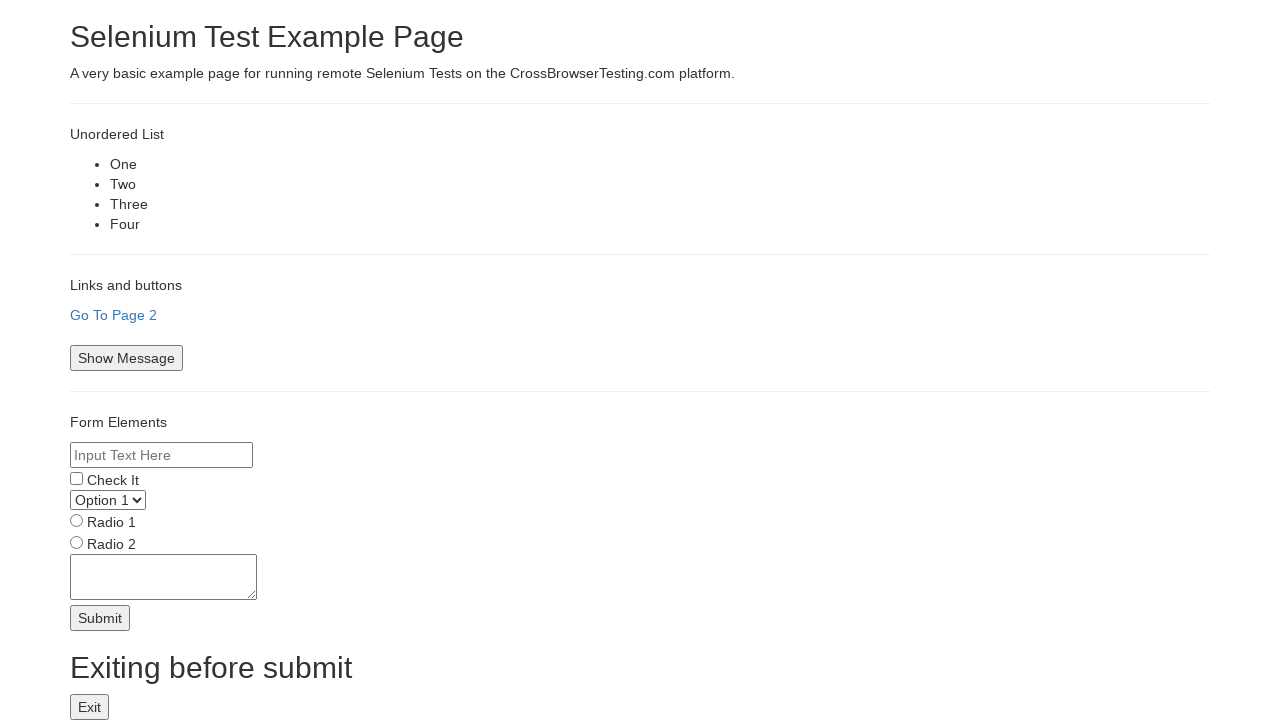

Verified page title is 'Selenium Test Example Page'
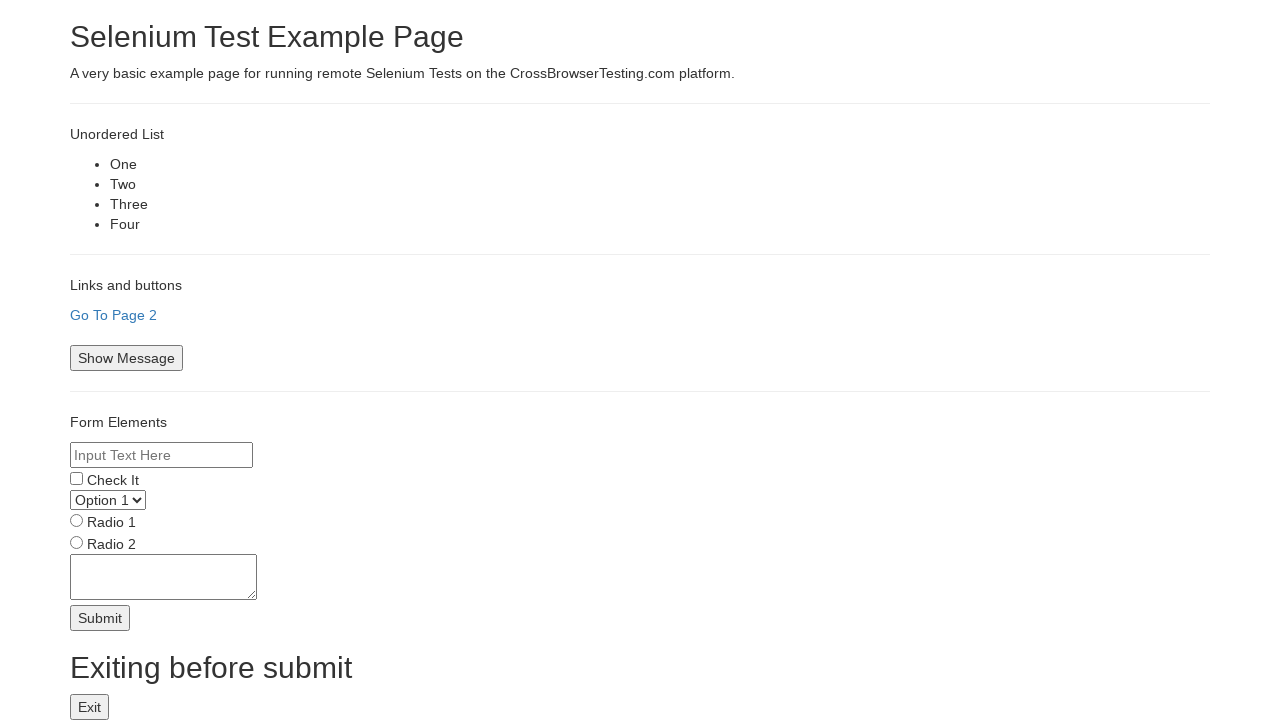

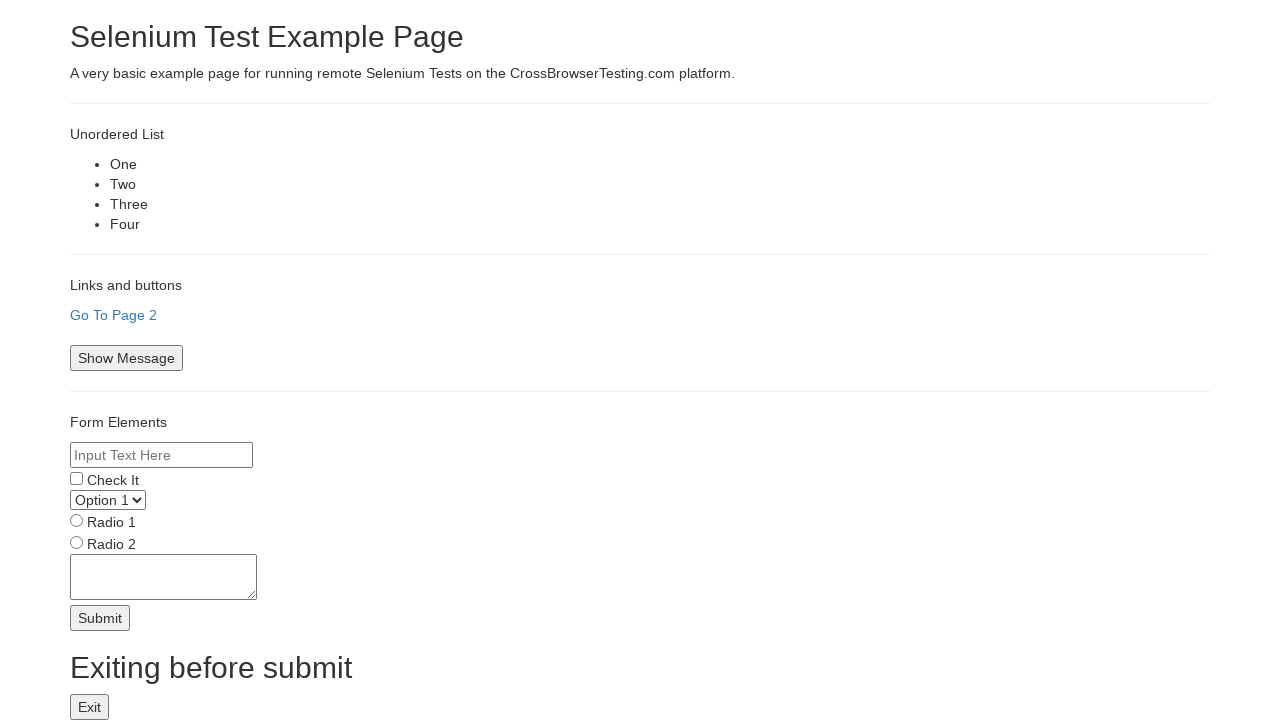